Tests editing a todo item by double-clicking, changing the text, and pressing Enter

Starting URL: https://demo.playwright.dev/todomvc

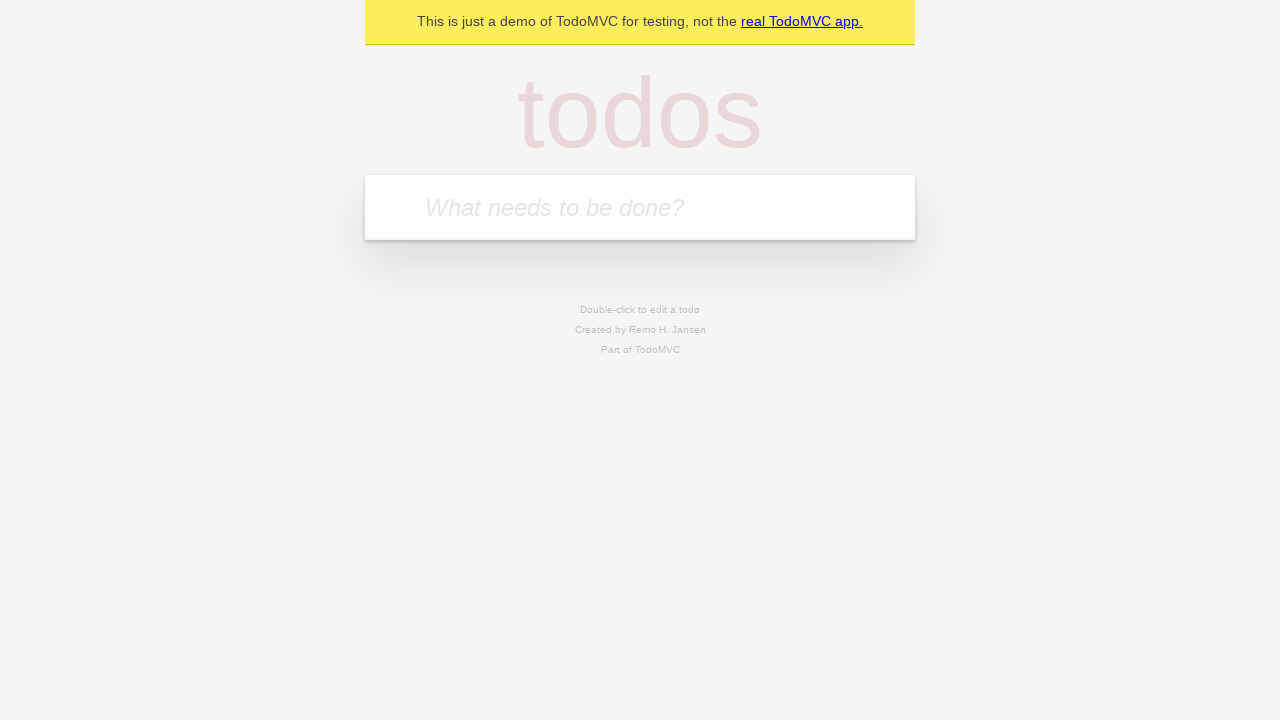

Filled first todo input with 'buy some cheese' on internal:attr=[placeholder="What needs to be done?"i]
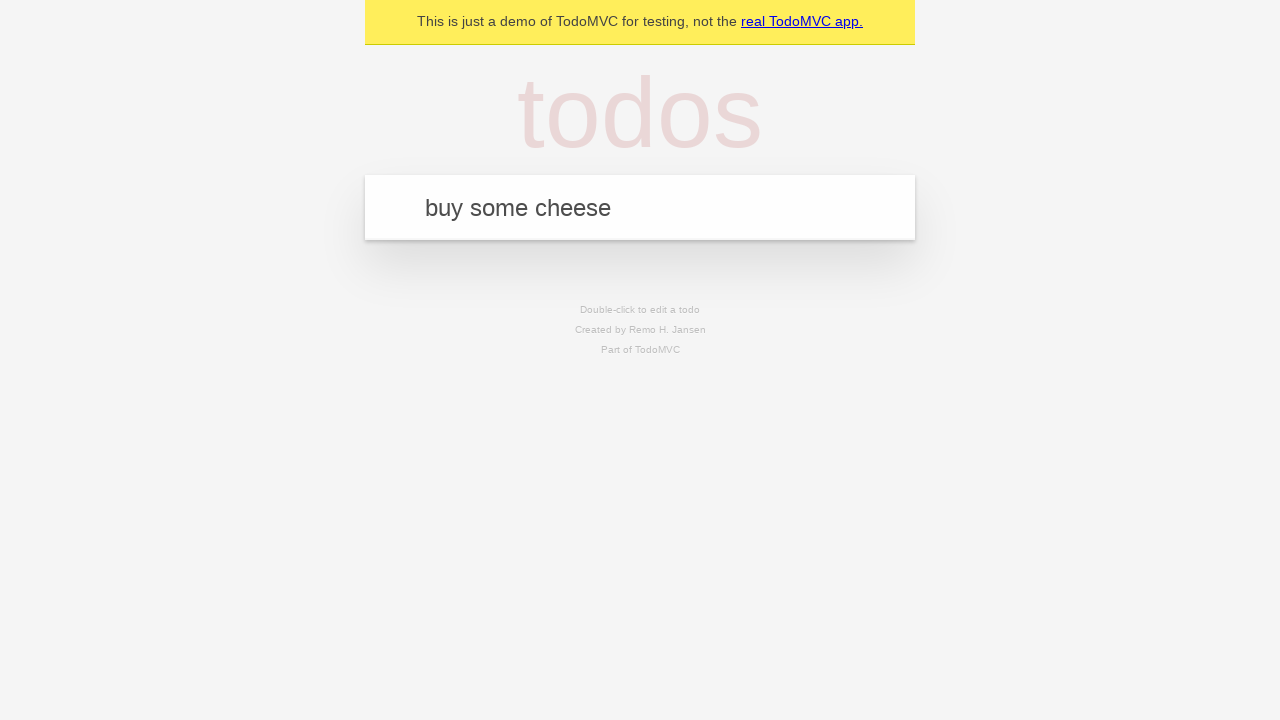

Pressed Enter to create first todo on internal:attr=[placeholder="What needs to be done?"i]
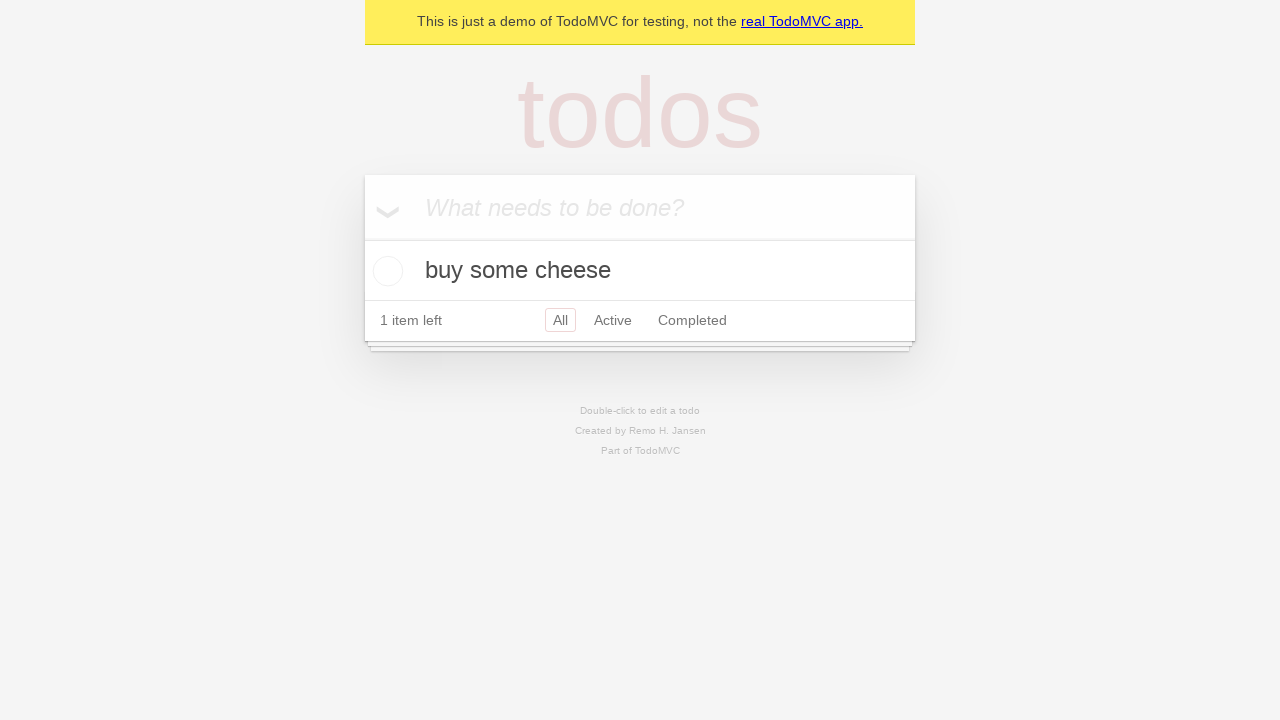

Filled second todo input with 'feed the cat' on internal:attr=[placeholder="What needs to be done?"i]
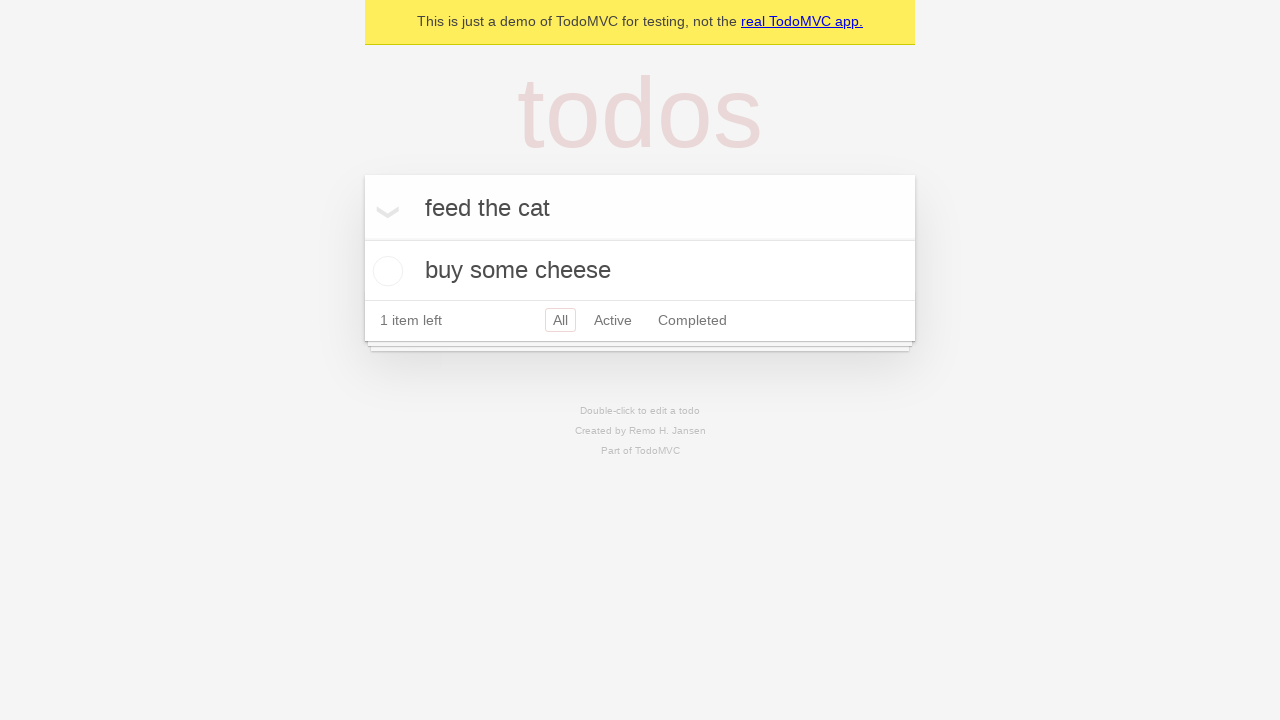

Pressed Enter to create second todo on internal:attr=[placeholder="What needs to be done?"i]
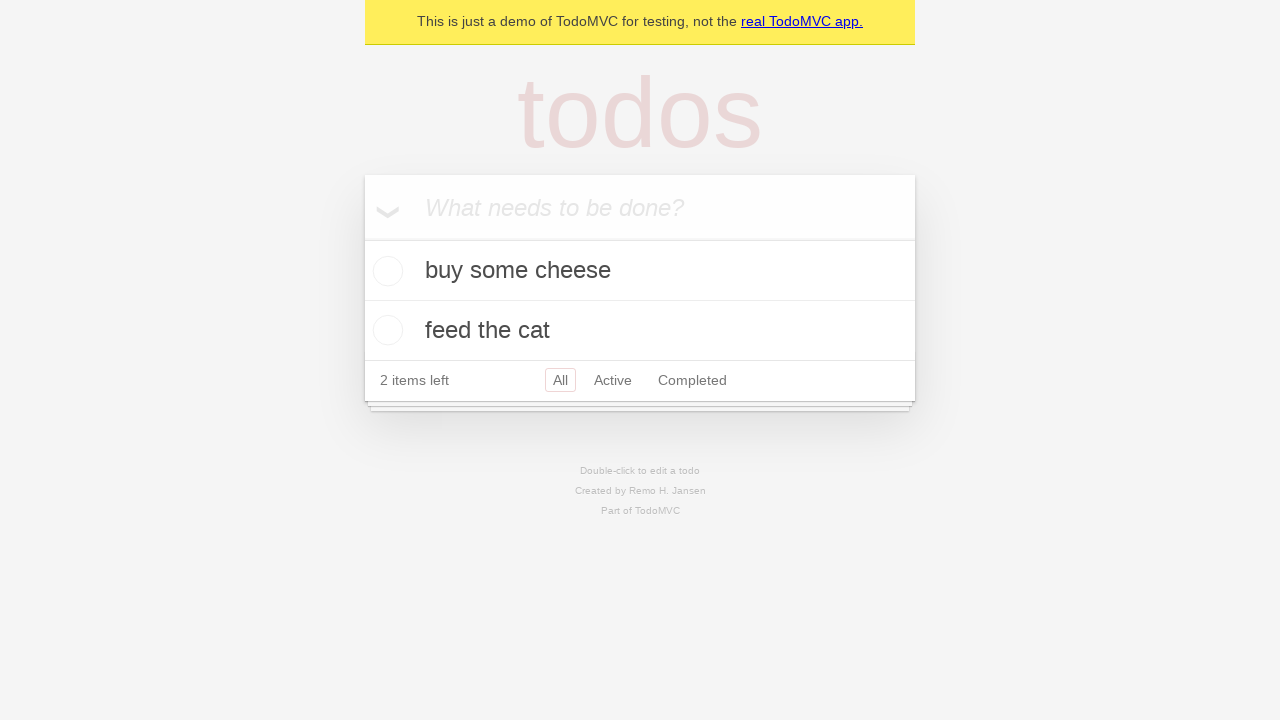

Filled third todo input with 'book a doctors appointment' on internal:attr=[placeholder="What needs to be done?"i]
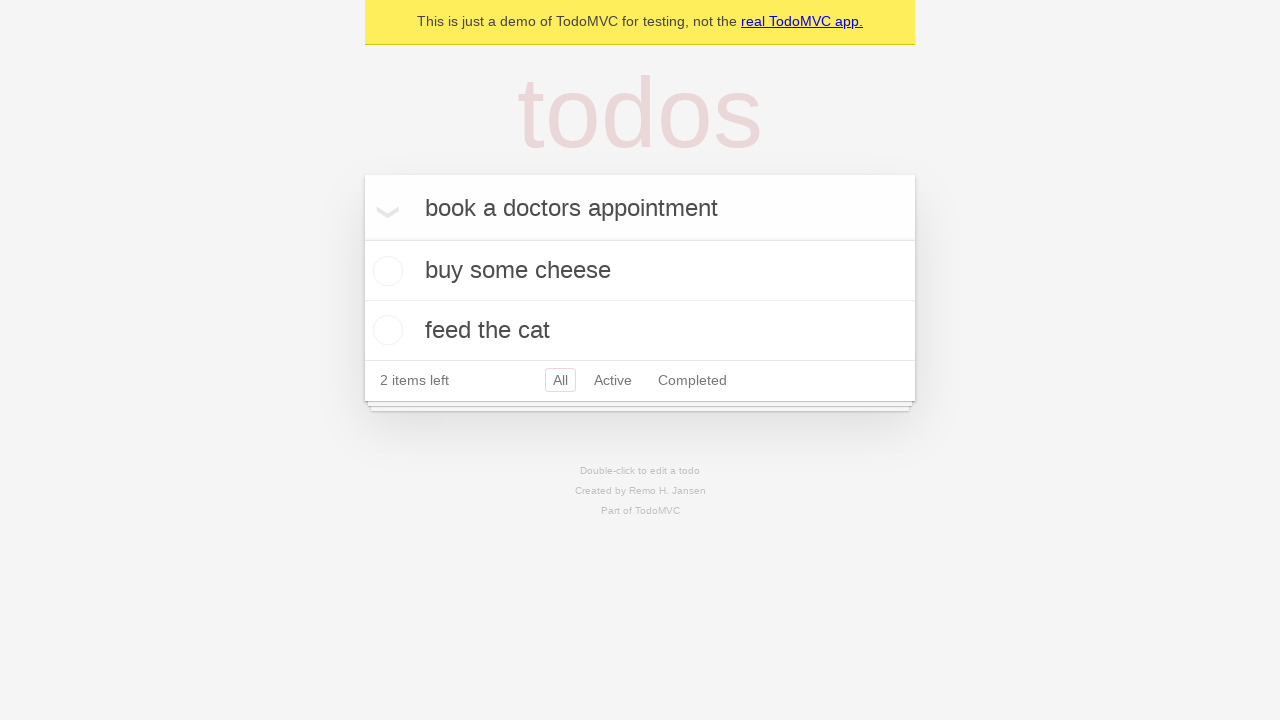

Pressed Enter to create third todo on internal:attr=[placeholder="What needs to be done?"i]
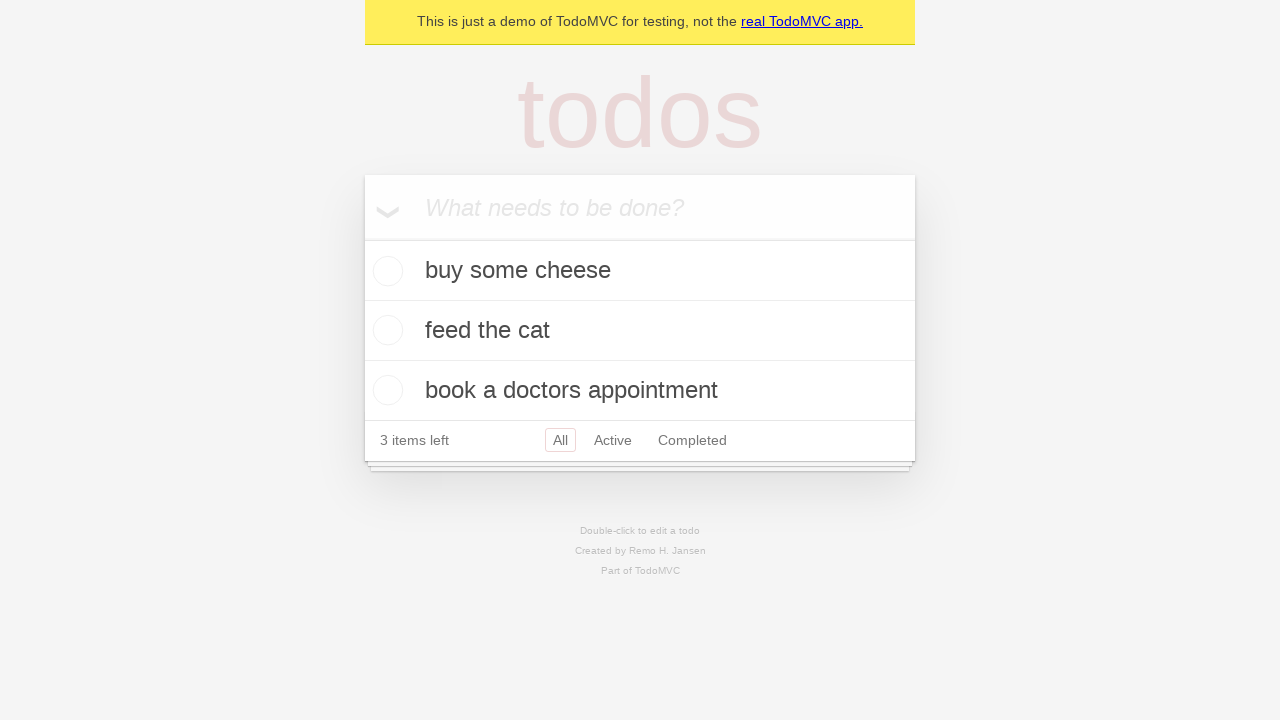

Double-clicked second todo item to enter edit mode at (640, 331) on internal:testid=[data-testid="todo-item"s] >> nth=1
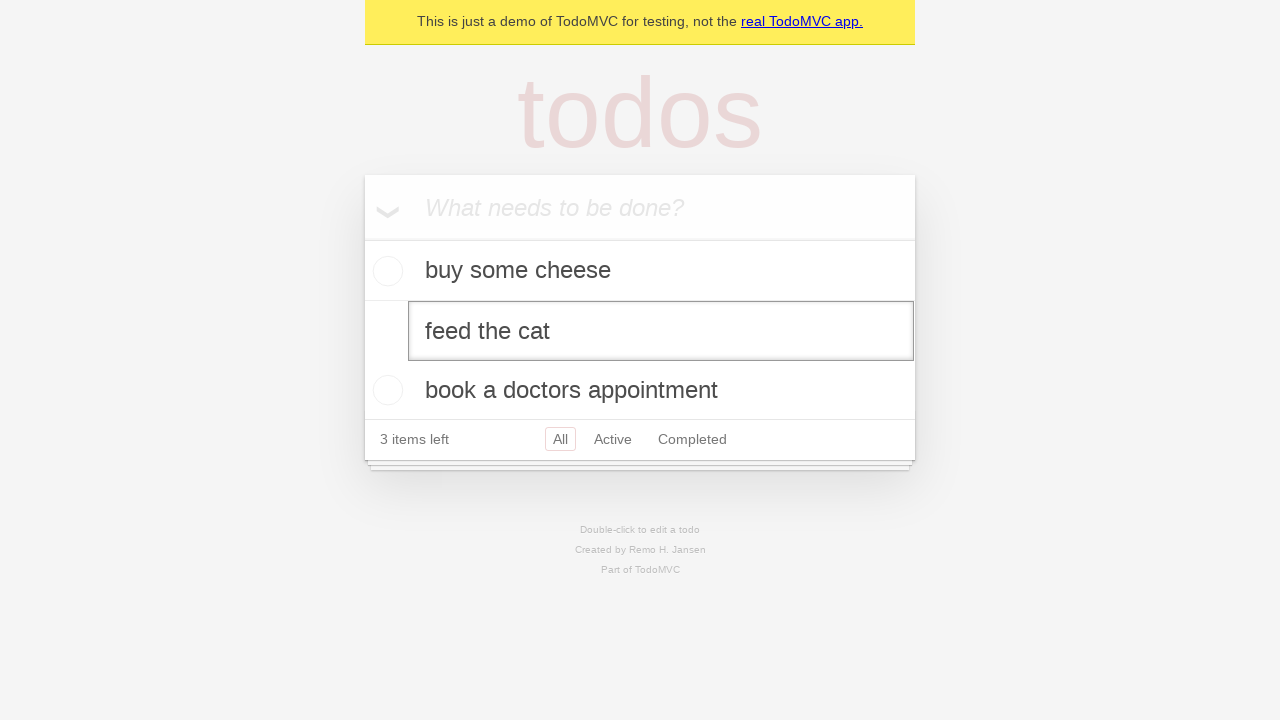

Filled edit textbox with 'buy some sausages' on internal:testid=[data-testid="todo-item"s] >> nth=1 >> internal:role=textbox[nam
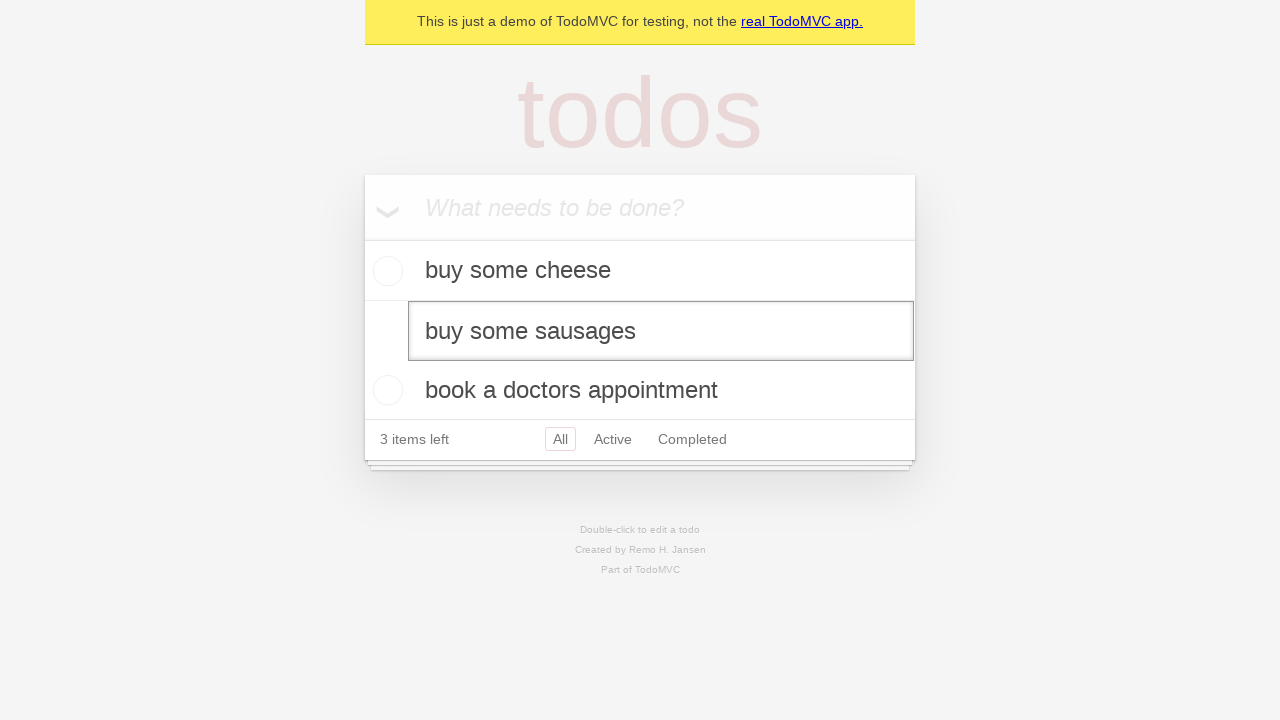

Pressed Enter to submit the edited todo text on internal:testid=[data-testid="todo-item"s] >> nth=1 >> internal:role=textbox[nam
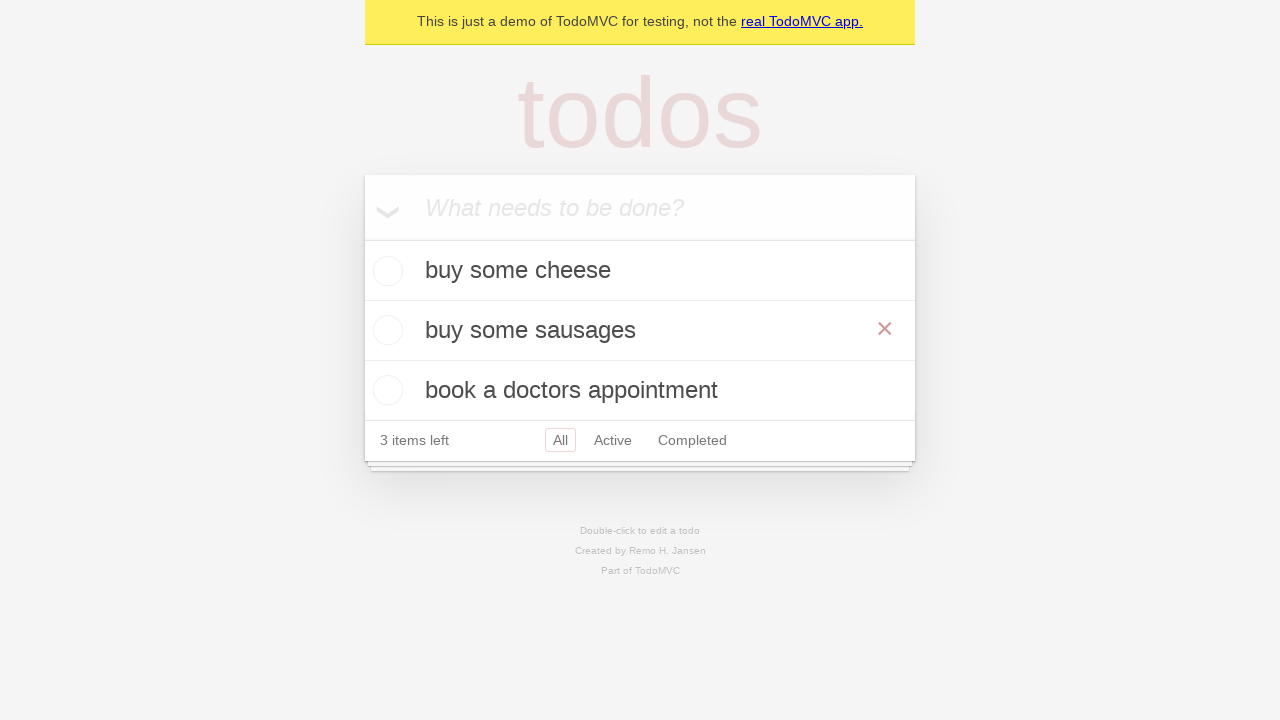

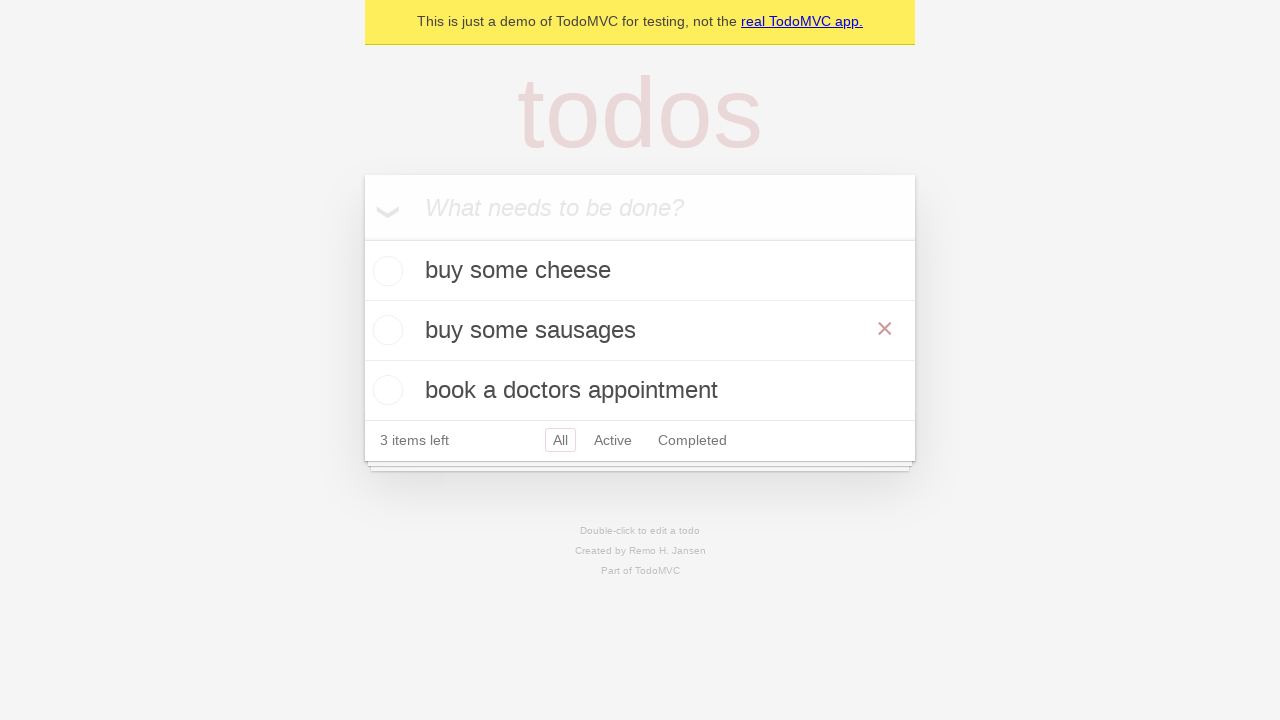